Navigates to the Ajio e-commerce website and verifies the page loads successfully

Starting URL: https://www.ajio.com

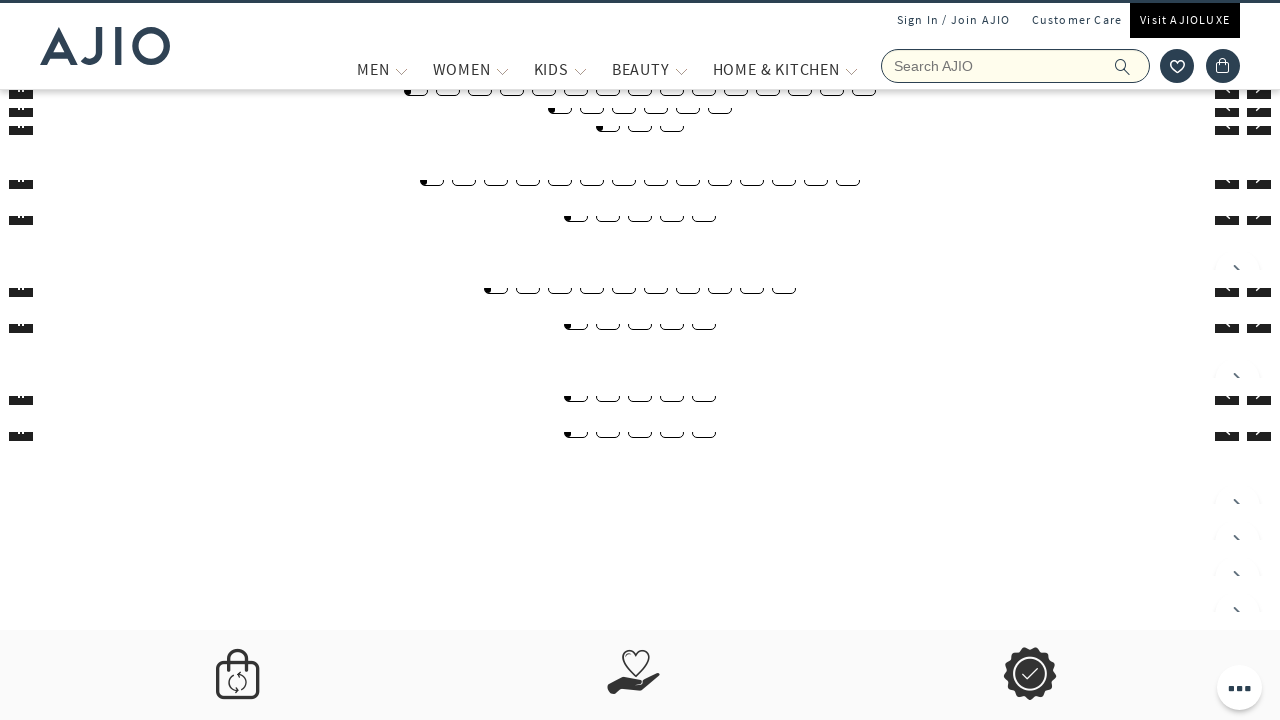

Waited for page to reach networkidle state
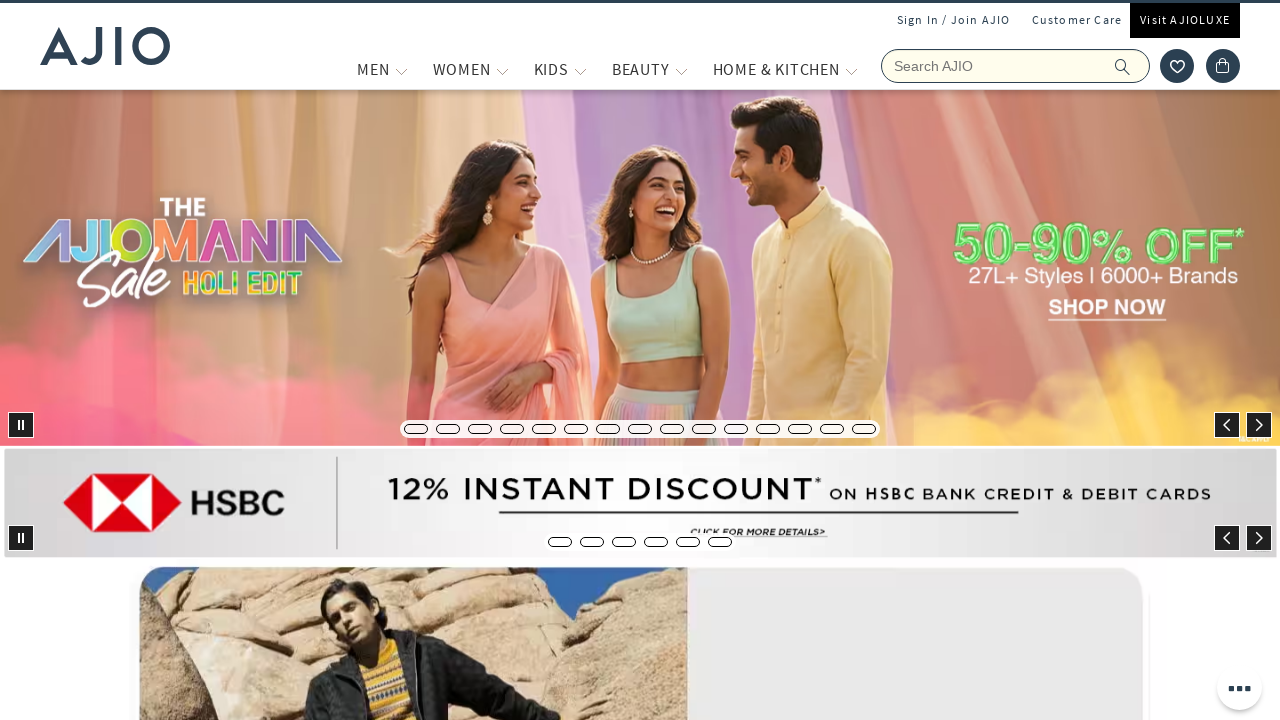

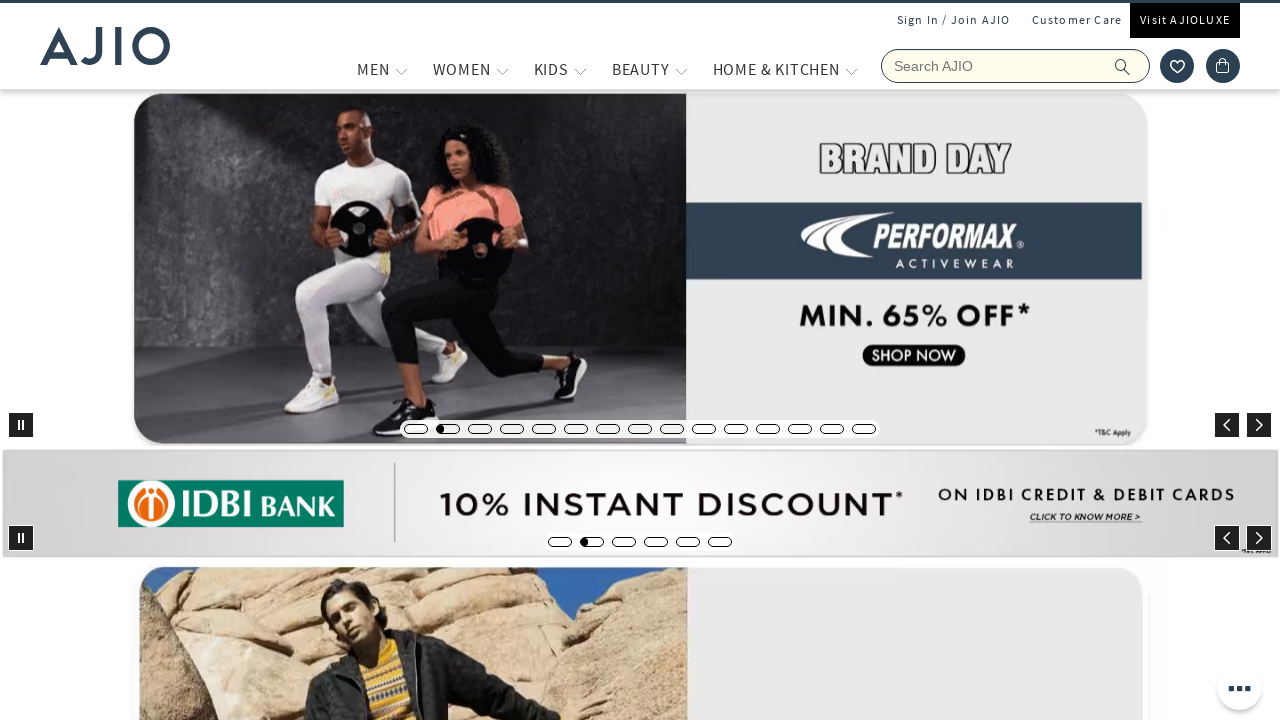